Tests Target's search functionality by searching for travel pillow

Starting URL: https://www.target.com/

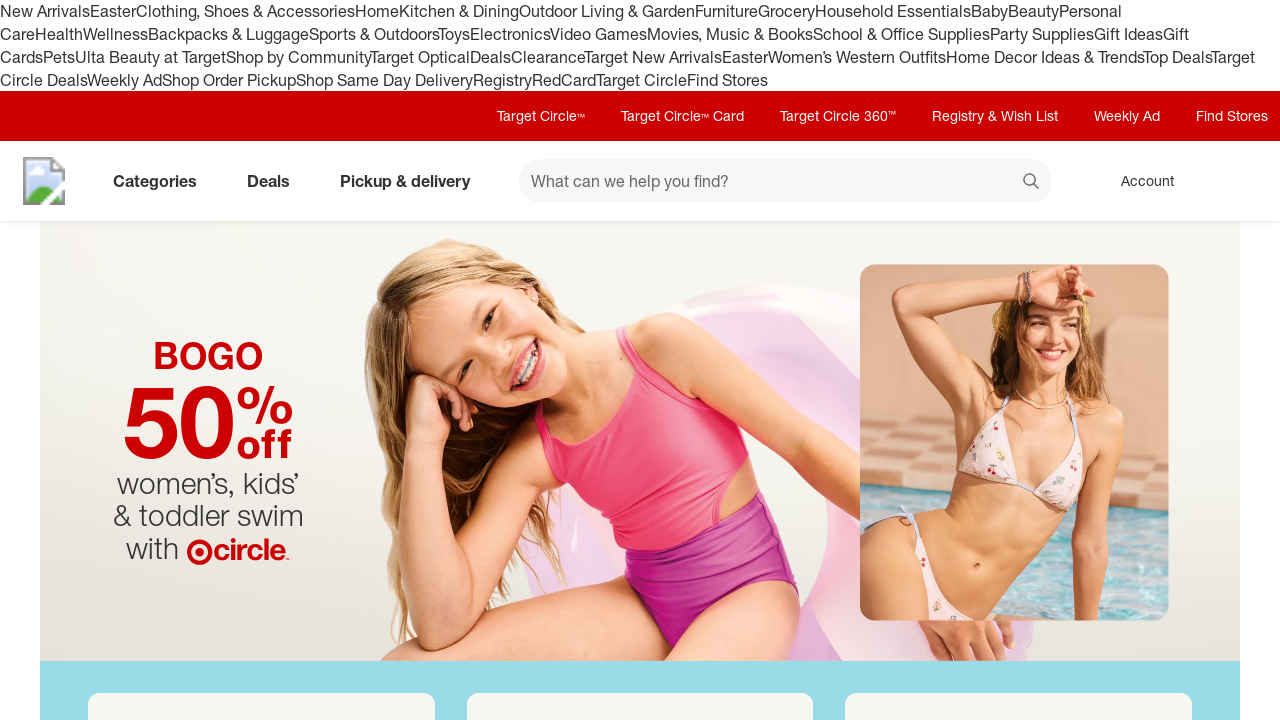

Filled search field with 'travel pillow' on #search
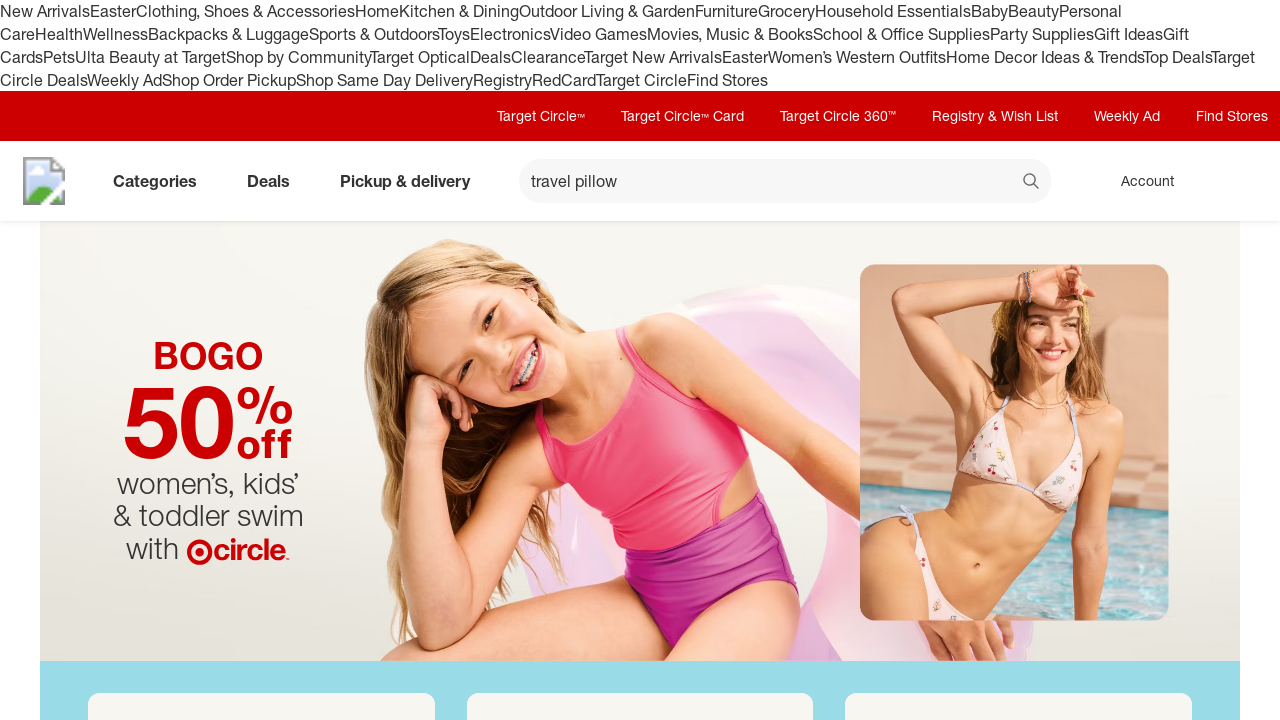

Pressed Enter to submit search for travel pillow on #search
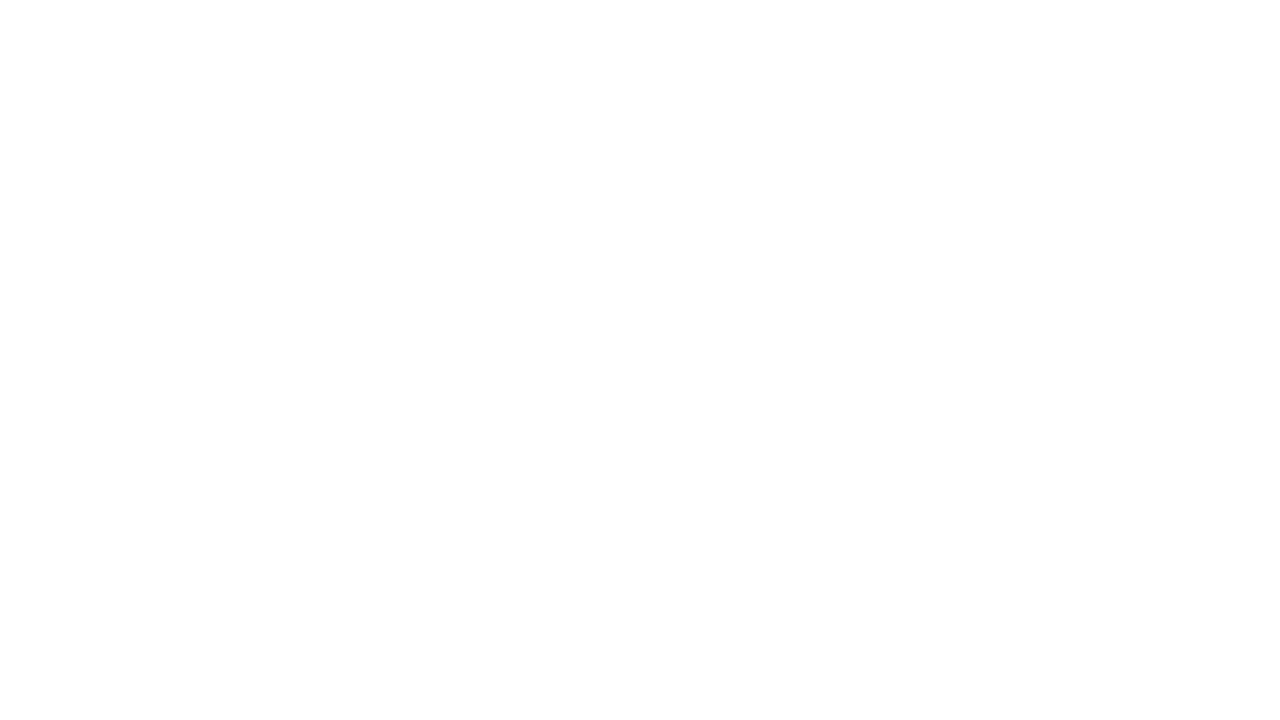

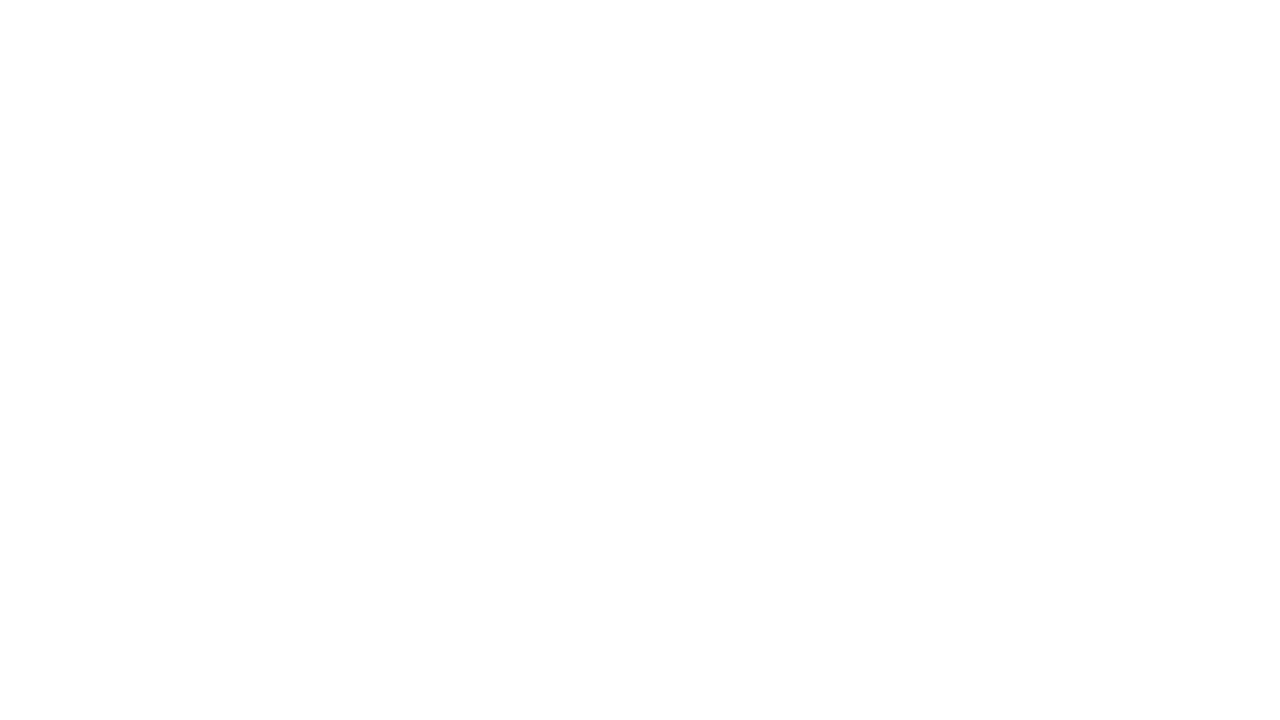